Tests file download functionality by navigating to a test page and clicking a ZIP file download link.

Starting URL: https://omayo.blogspot.com/p/page7.html

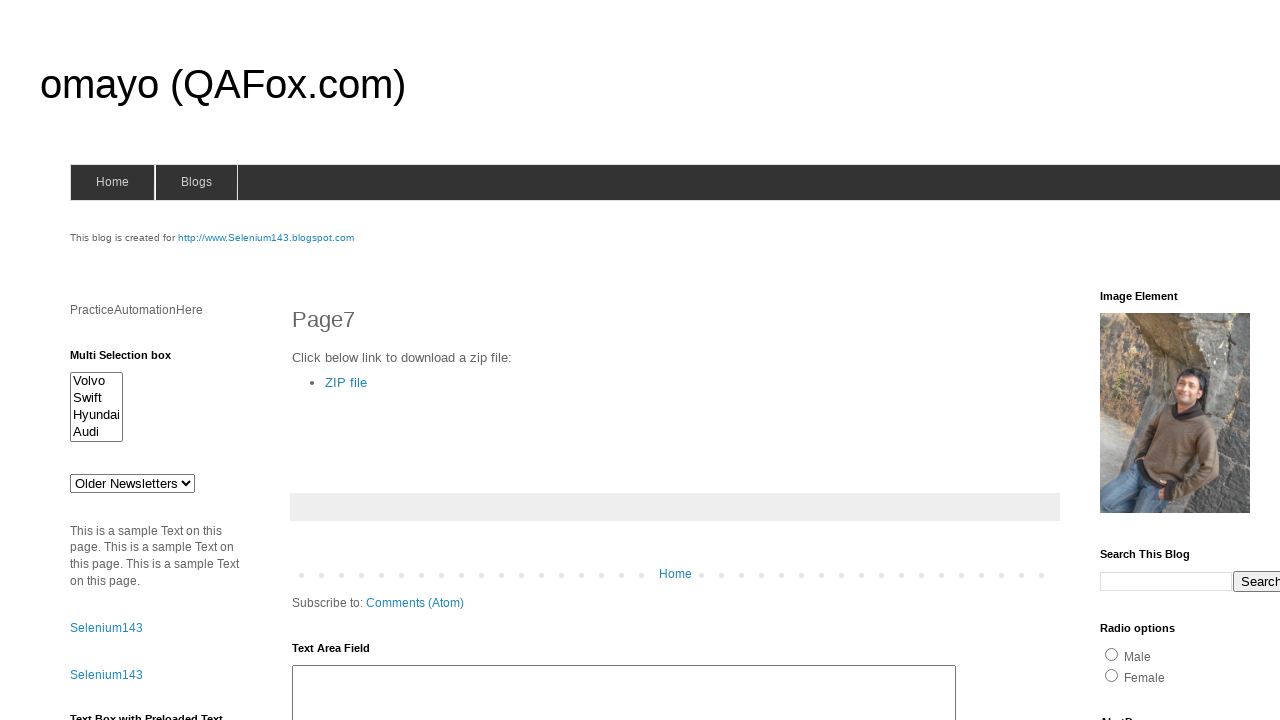

Navigated to test page https://omayo.blogspot.com/p/page7.html
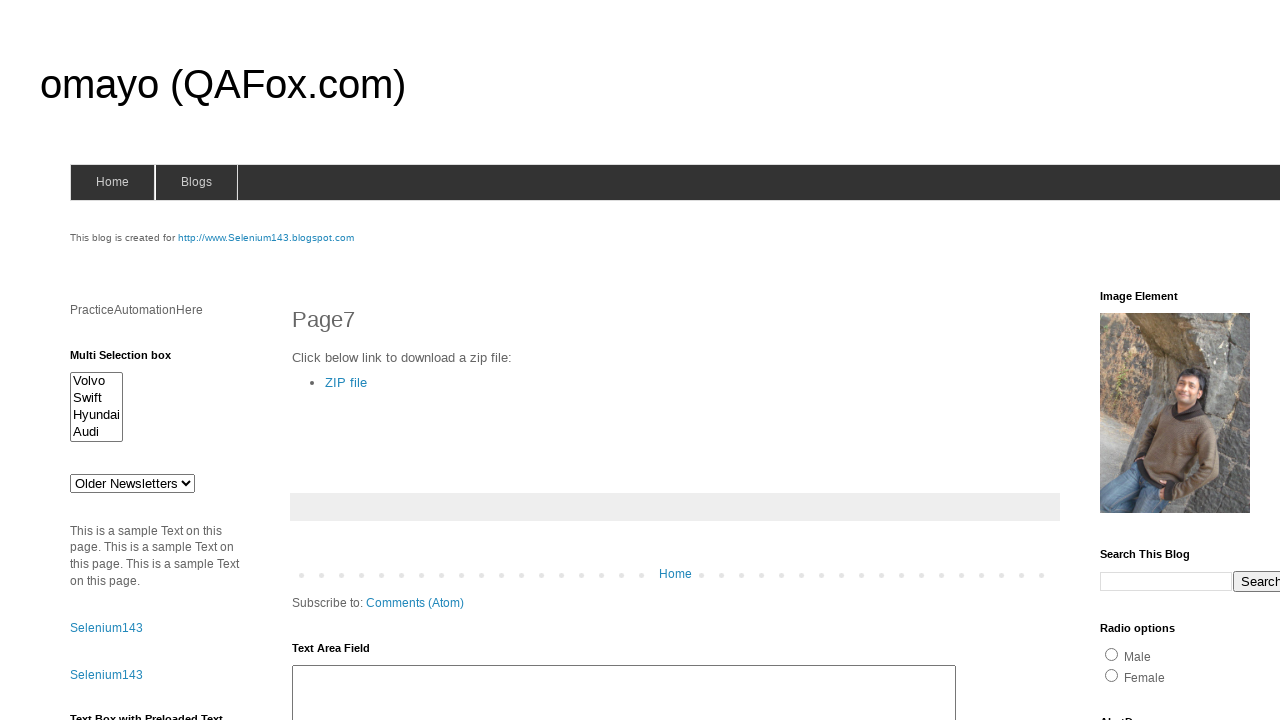

Clicked ZIP file download link at (346, 382) on a:text('ZIP file')
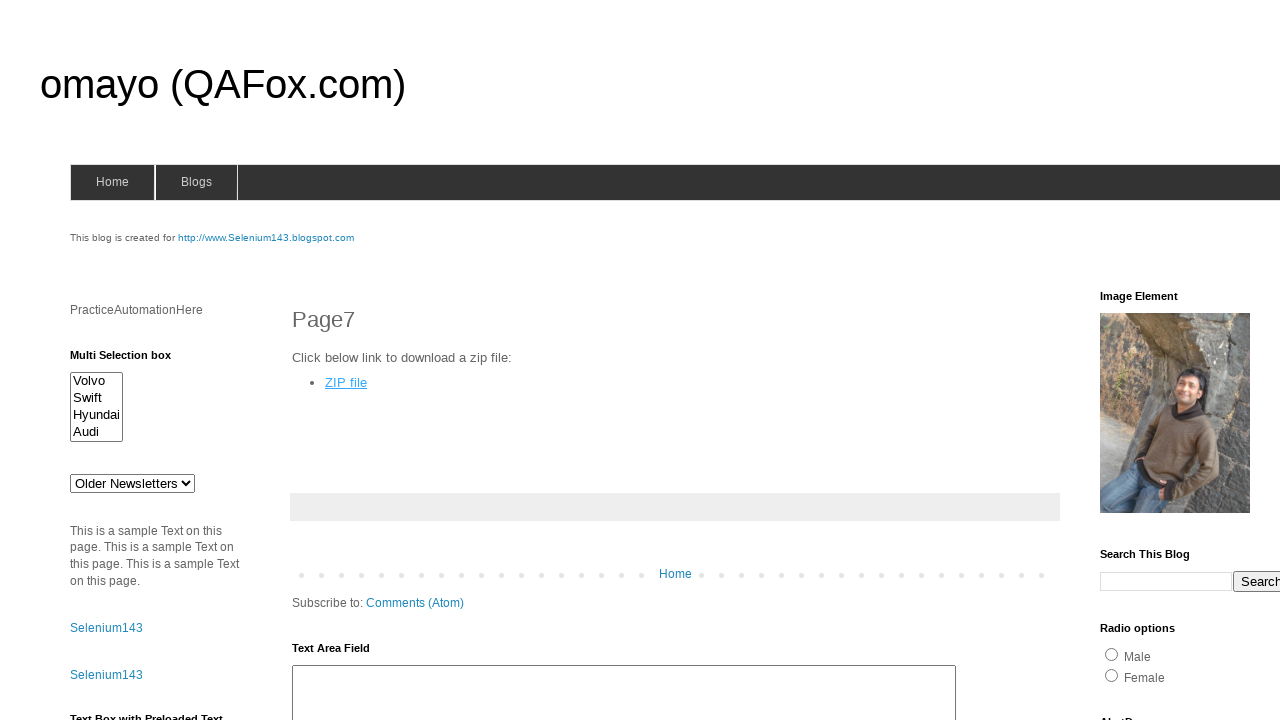

Waited 3 seconds for download to initiate
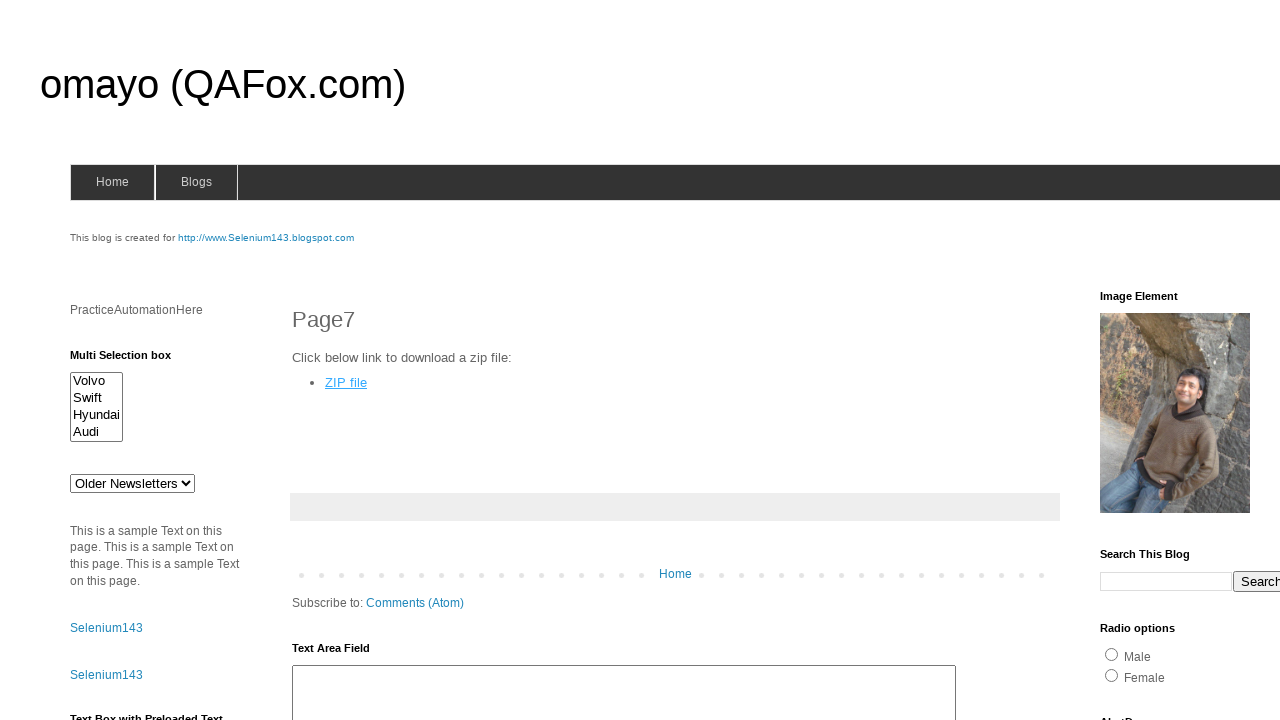

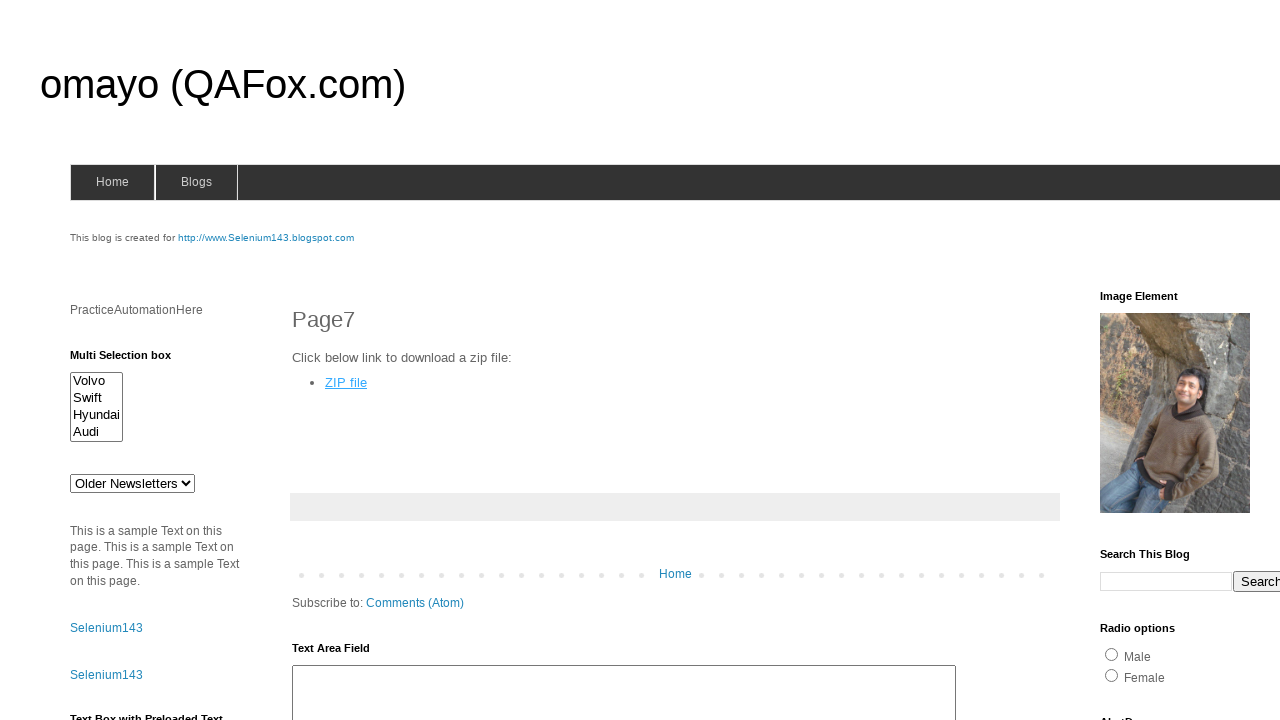